Tests search functionality by searching for "Жираф" (Giraffe) and verifying results appear

Starting URL: https://artnow.ru

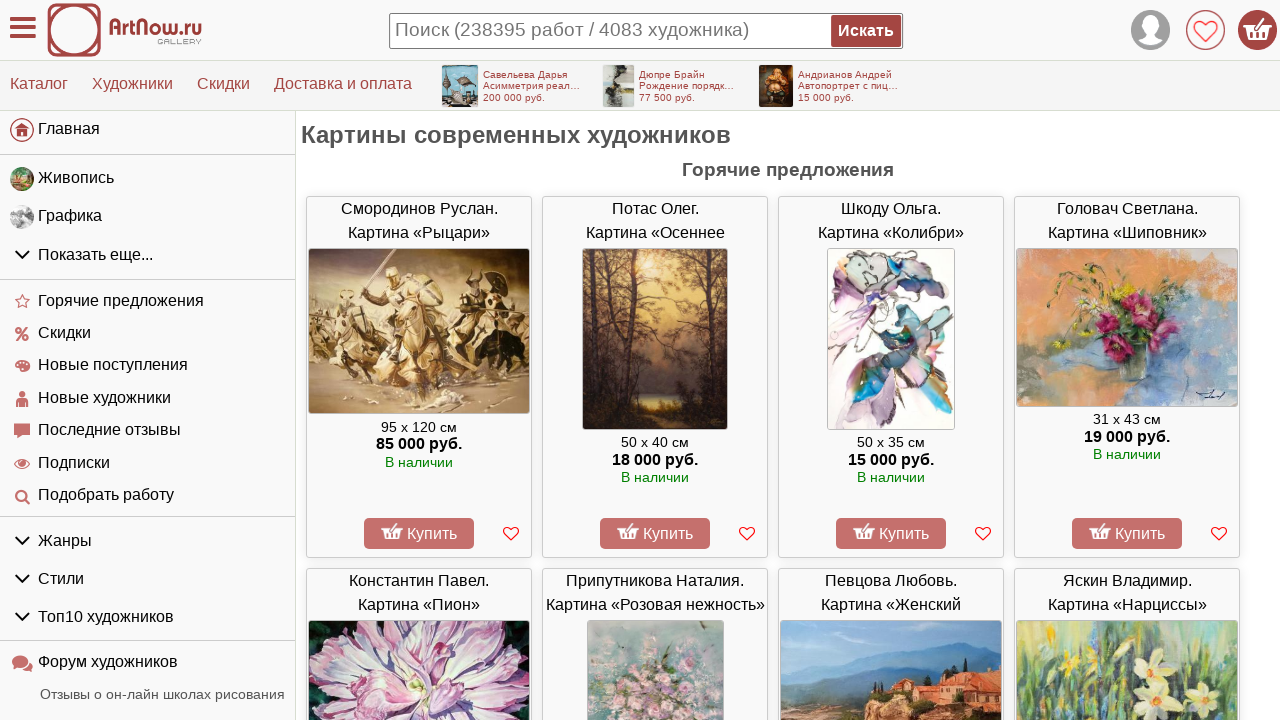

Clicked on search bar at (615, 30) on #MainSearchForm > div > div:nth-child(1) > input.inp.scLarge
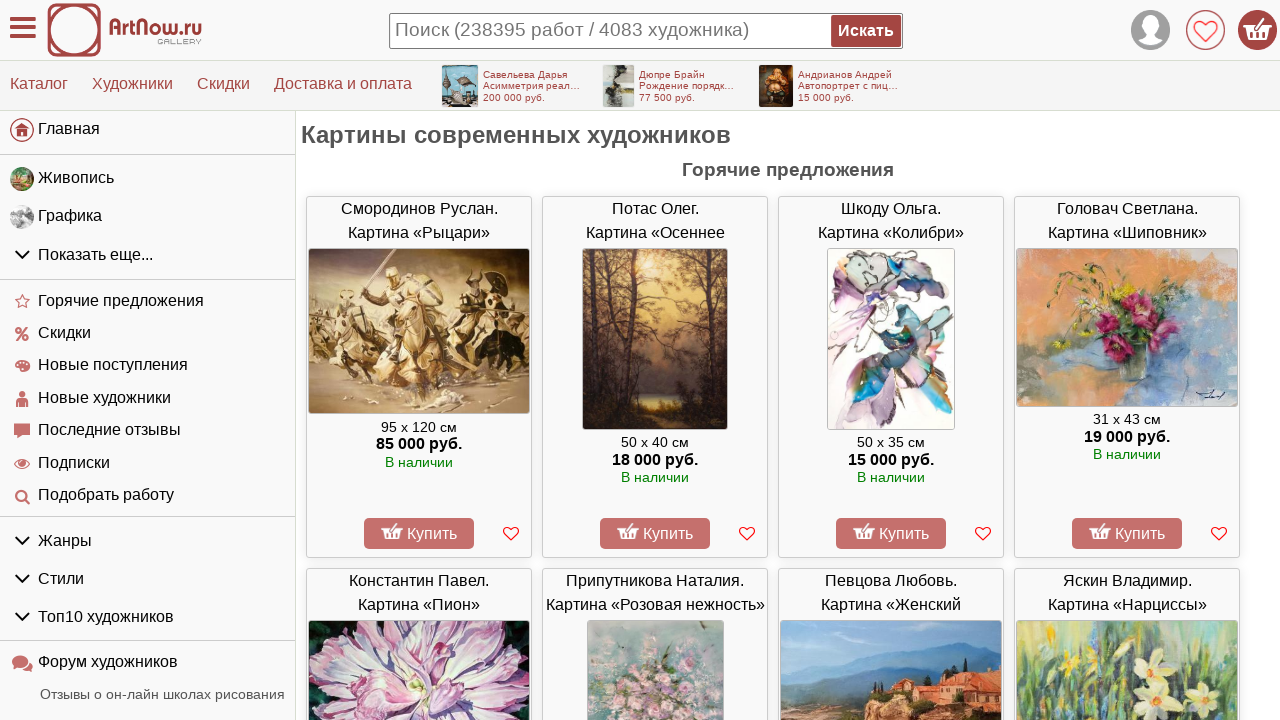

Typed 'Жираф' (Giraffe) in search field on #MainSearchForm > div > div:nth-child(1) > input.inp.scLarge
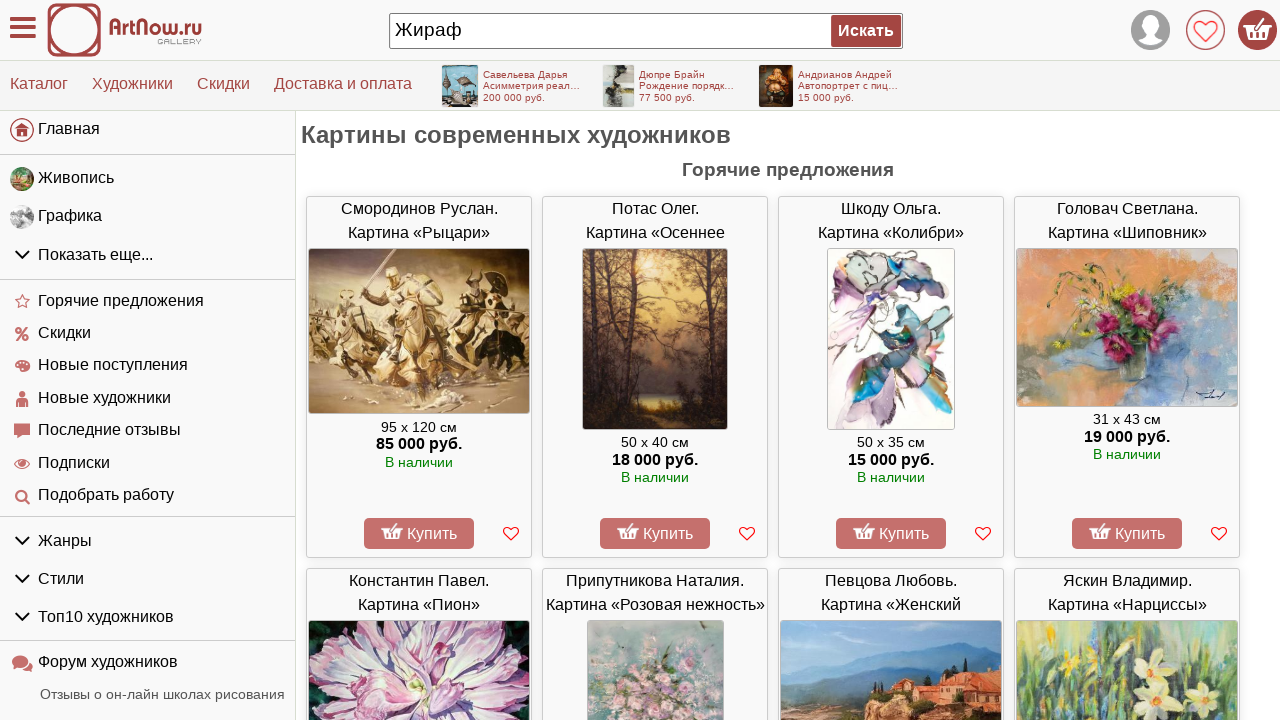

Pressed Enter to submit search query on #MainSearchForm > div > div:nth-child(1) > input.inp.scLarge
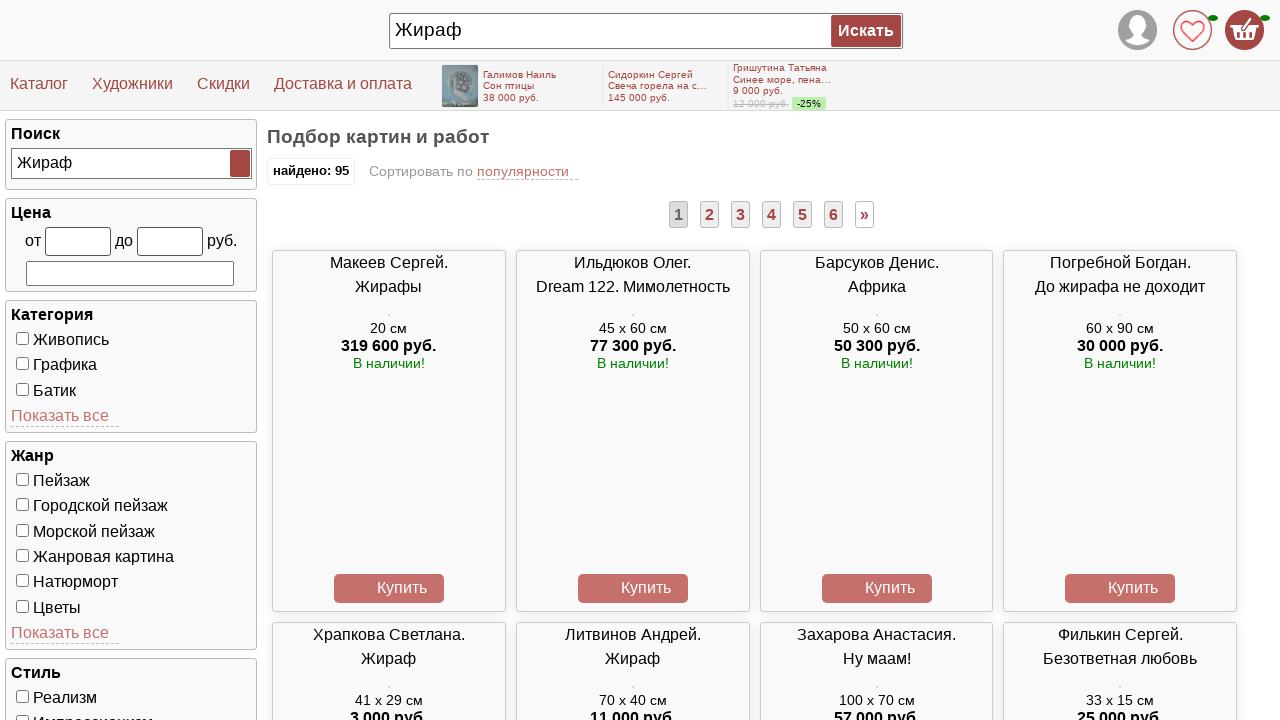

Waited for search results page to load (domcontentloaded)
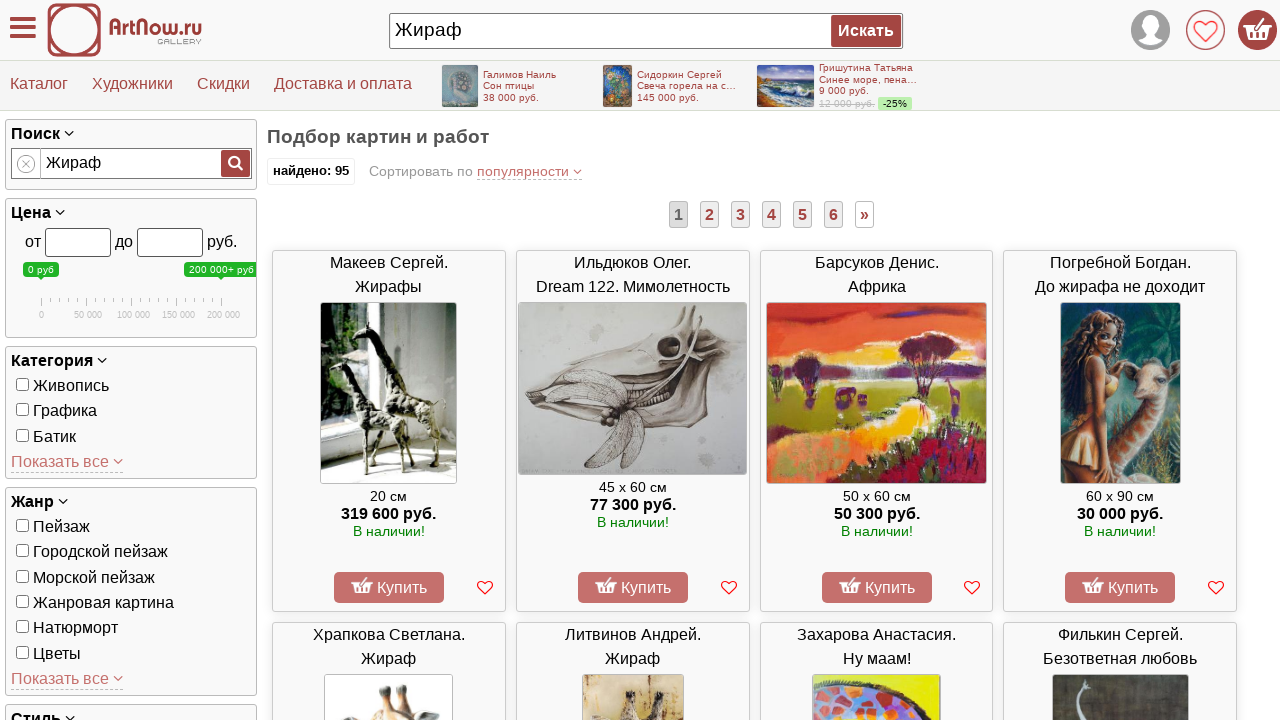

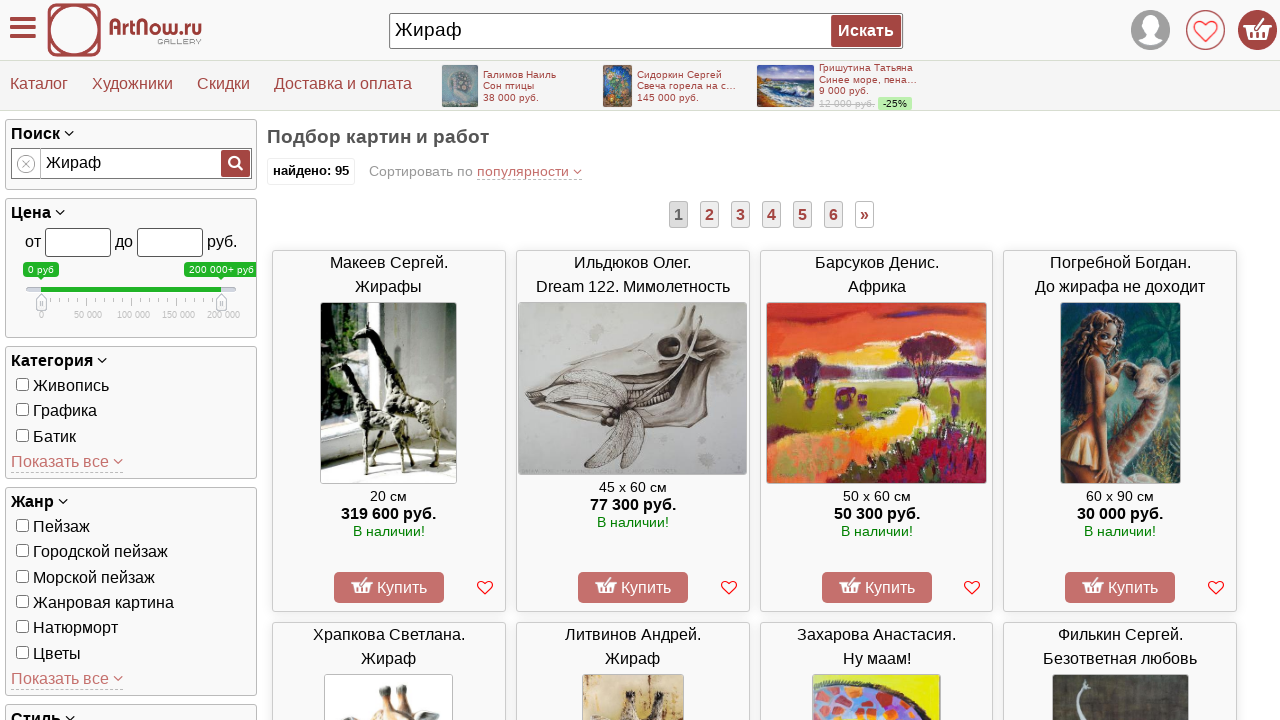